Navigates to Form Authentication page and verifies the h2 heading text is "Login Page"

Starting URL: https://the-internet.herokuapp.com/

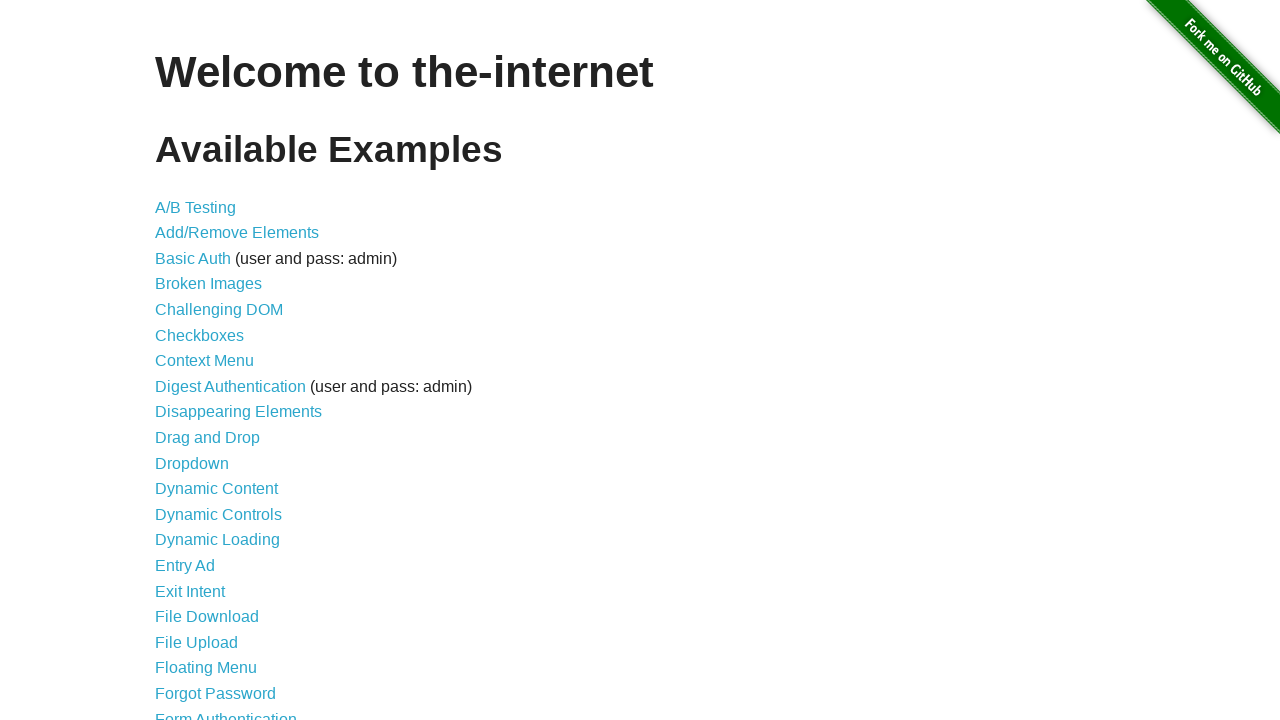

Clicked on Form Authentication link at (226, 712) on text=Form Authentication
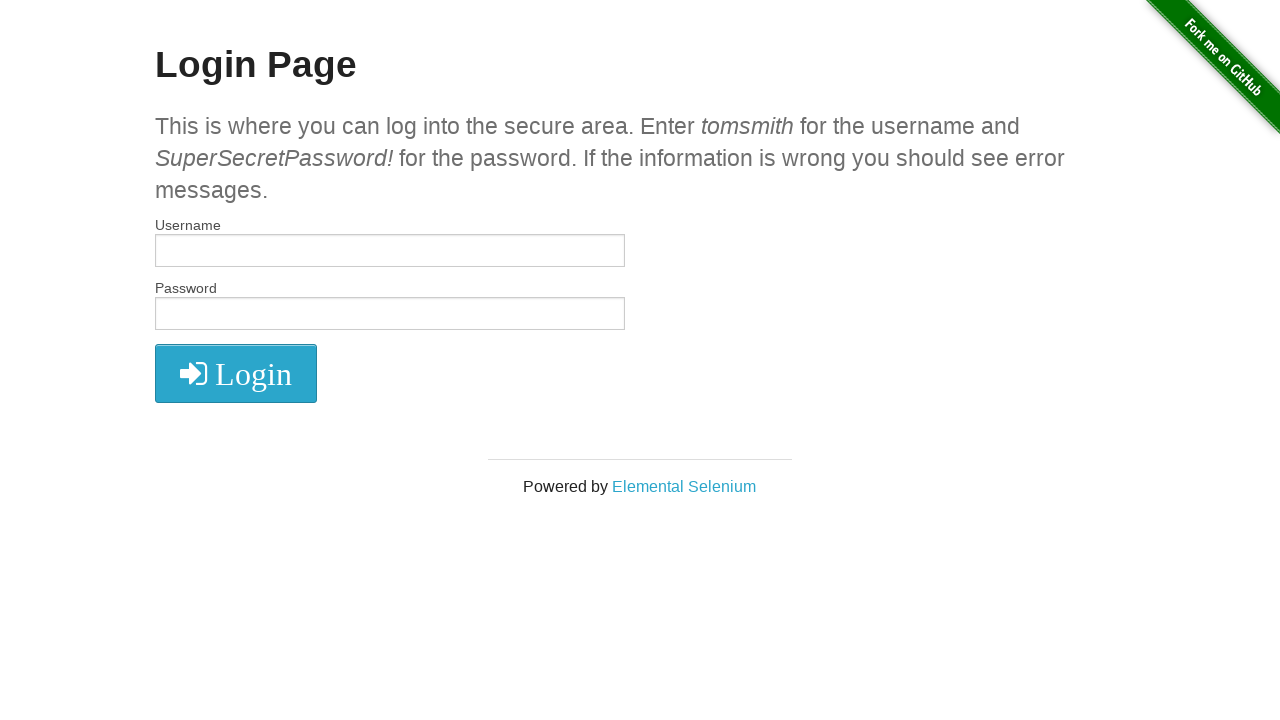

Waited for h2 heading to load
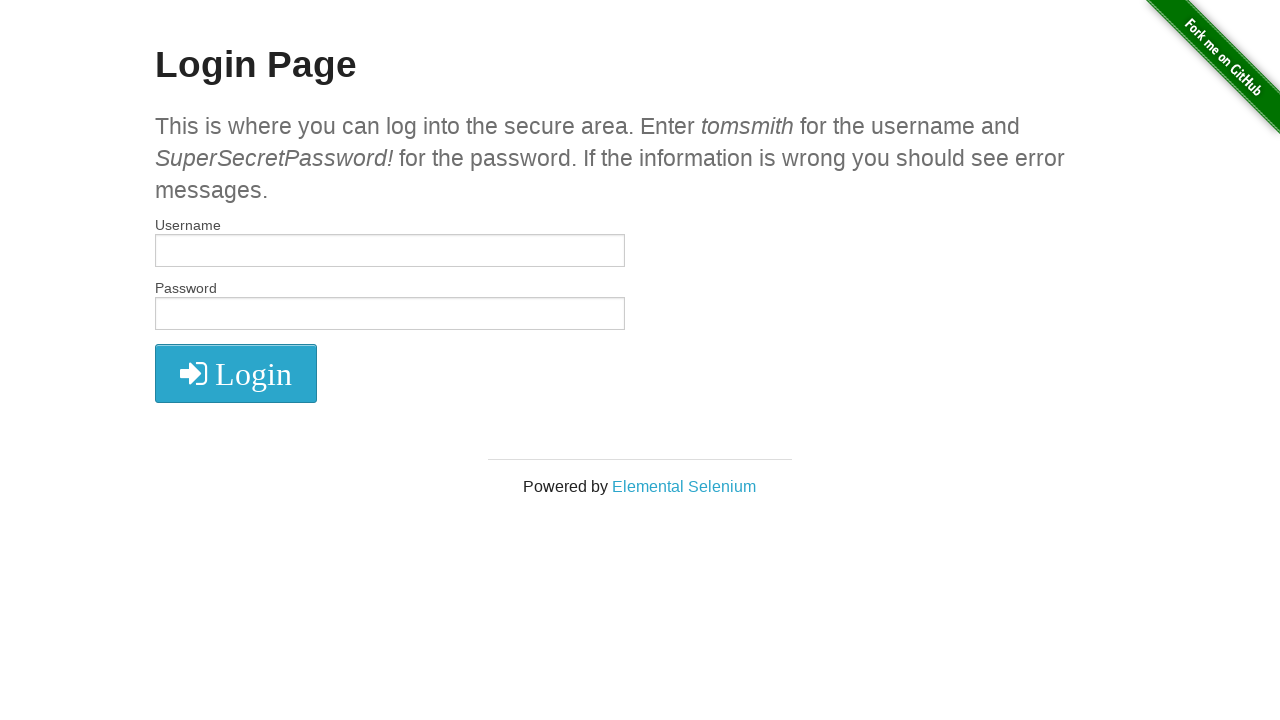

Verified h2 heading text is 'Login Page'
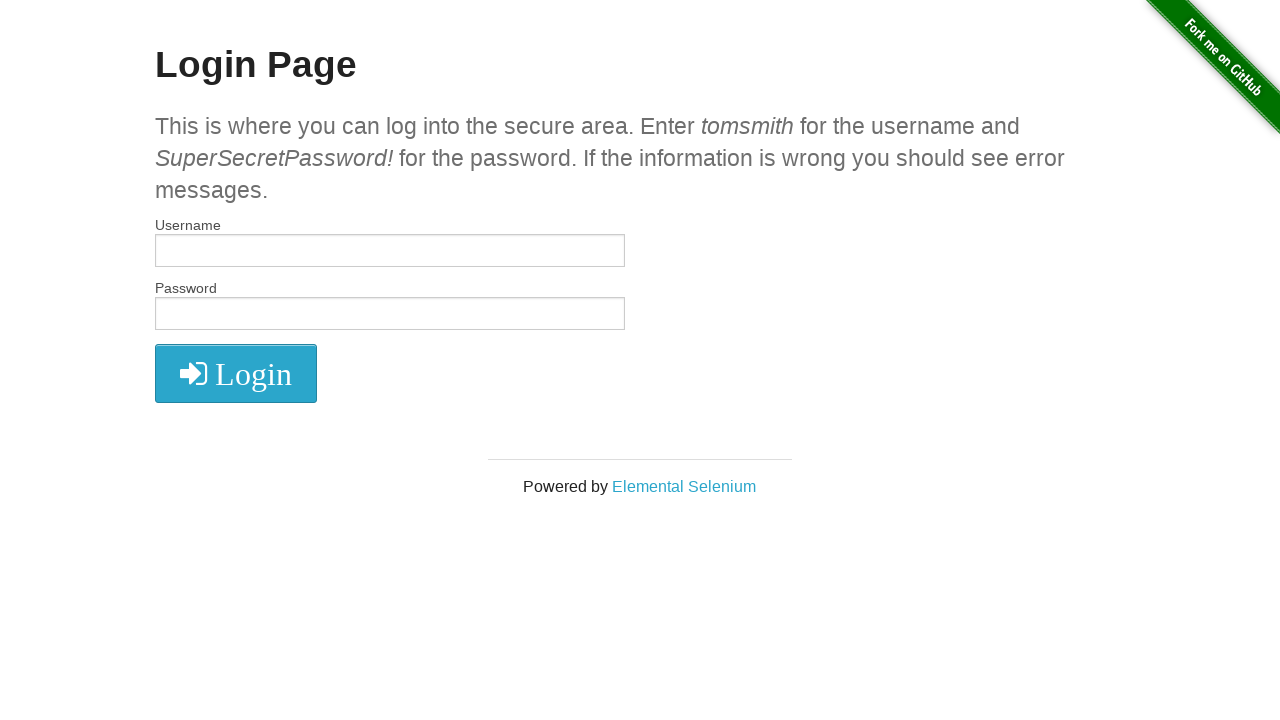

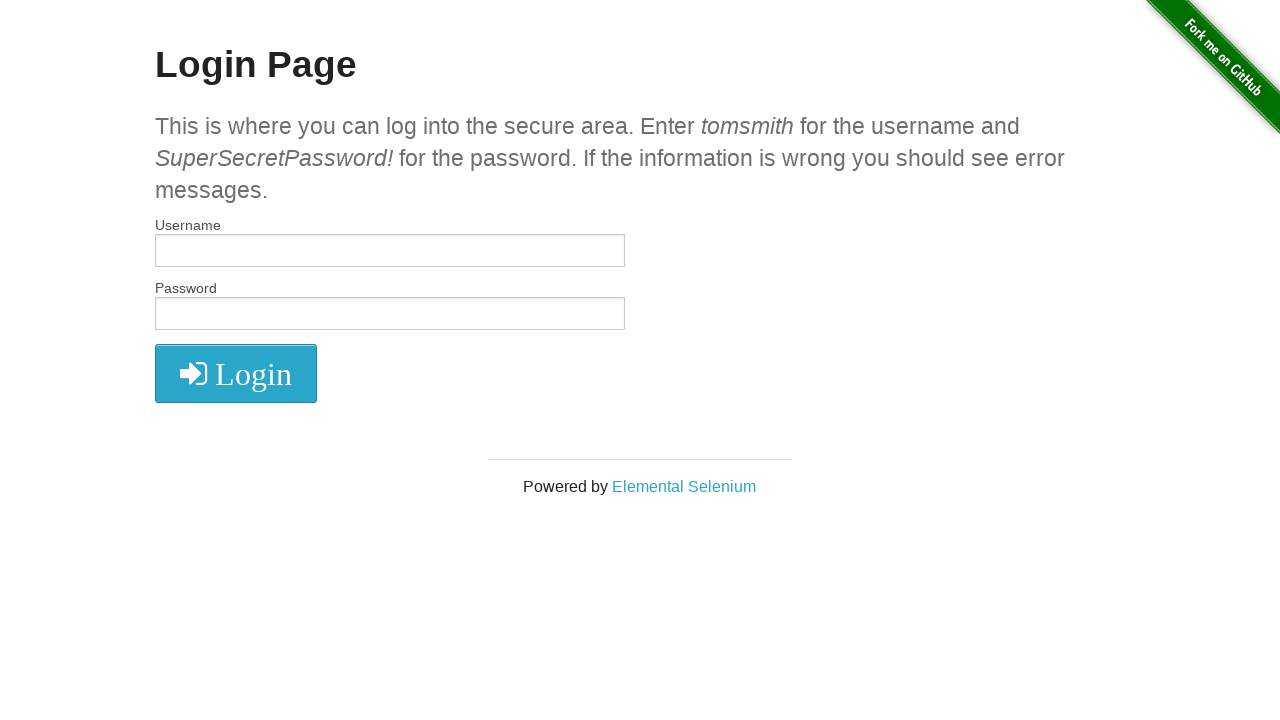